Navigates to a shopping website and adds a tomato product to the cart by finding it in the product list and clicking its add button

Starting URL: https://rahulshettyacademy.com/seleniumPractise/

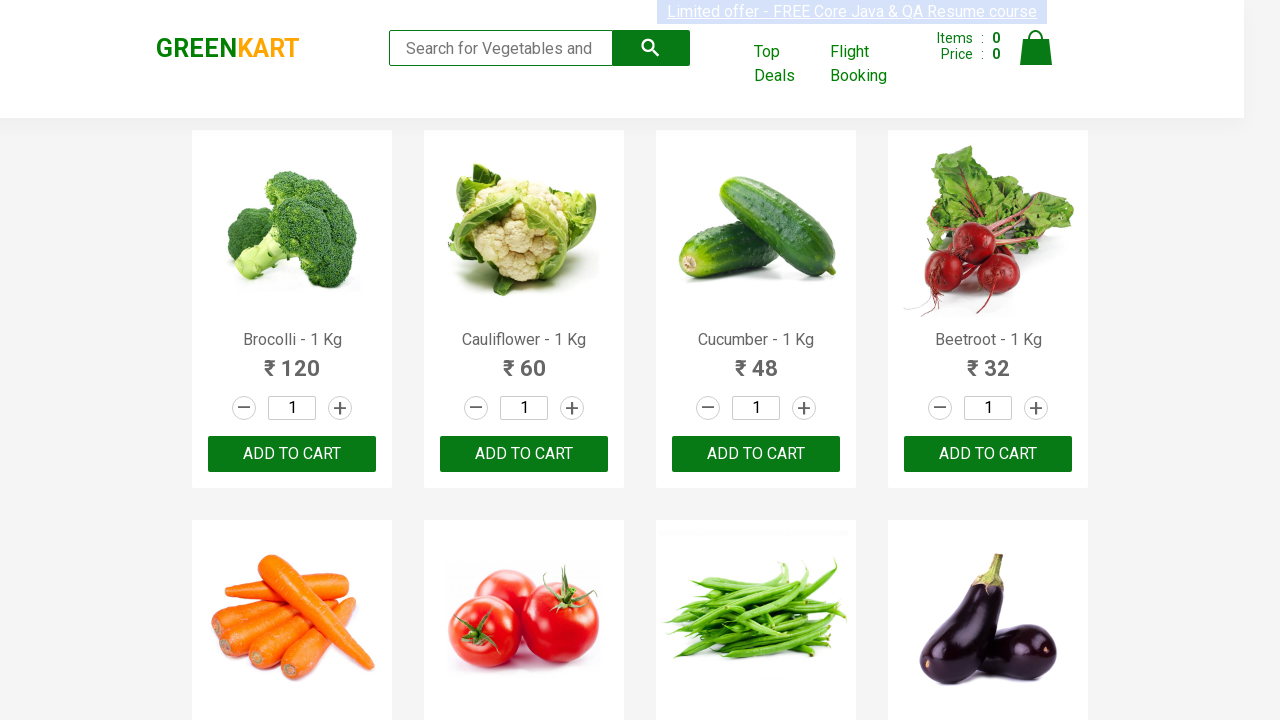

Waited for product list to load
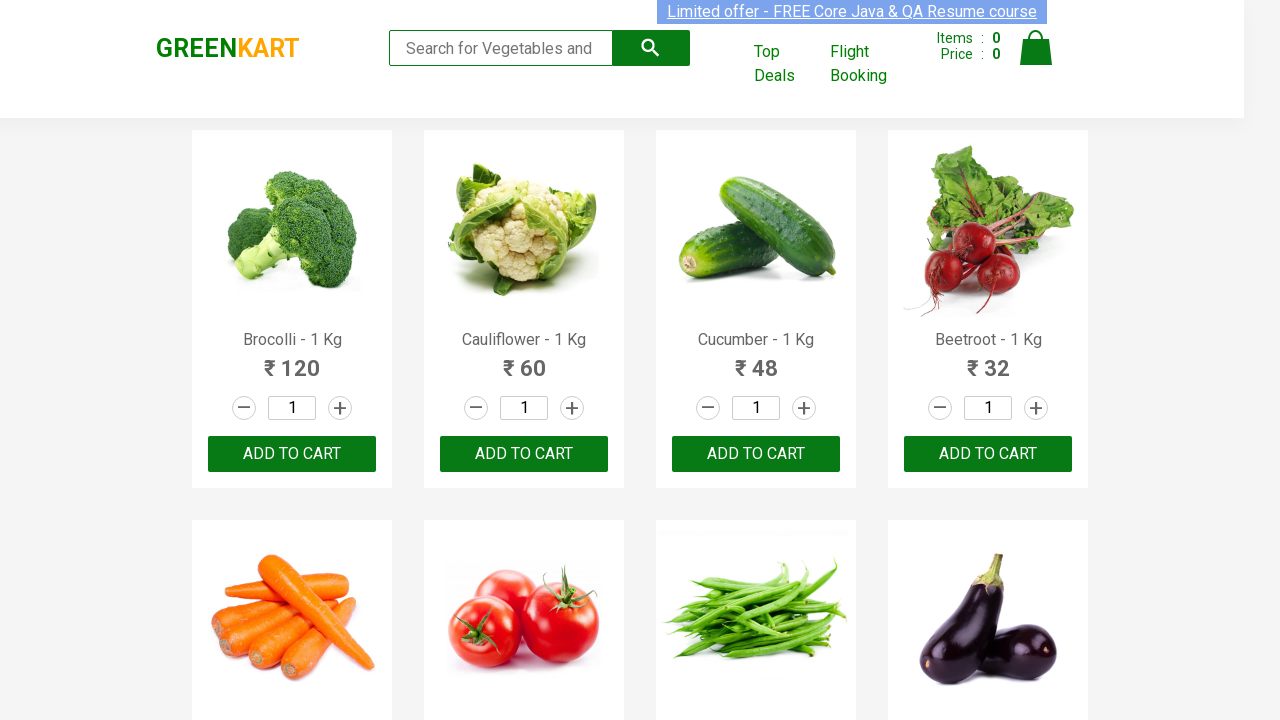

Retrieved all product elements from the page
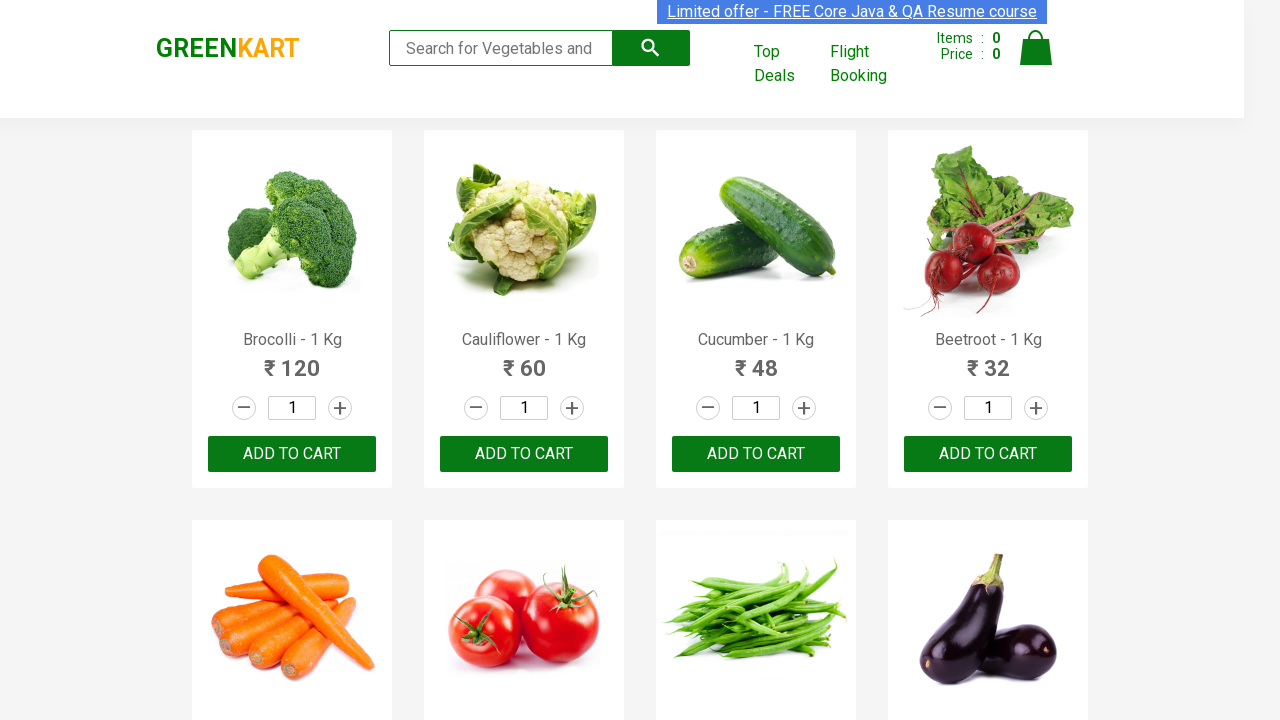

Found Tomato product and clicked its add to cart button at (524, 360) on xpath=//div[@class='product-action']/button >> nth=5
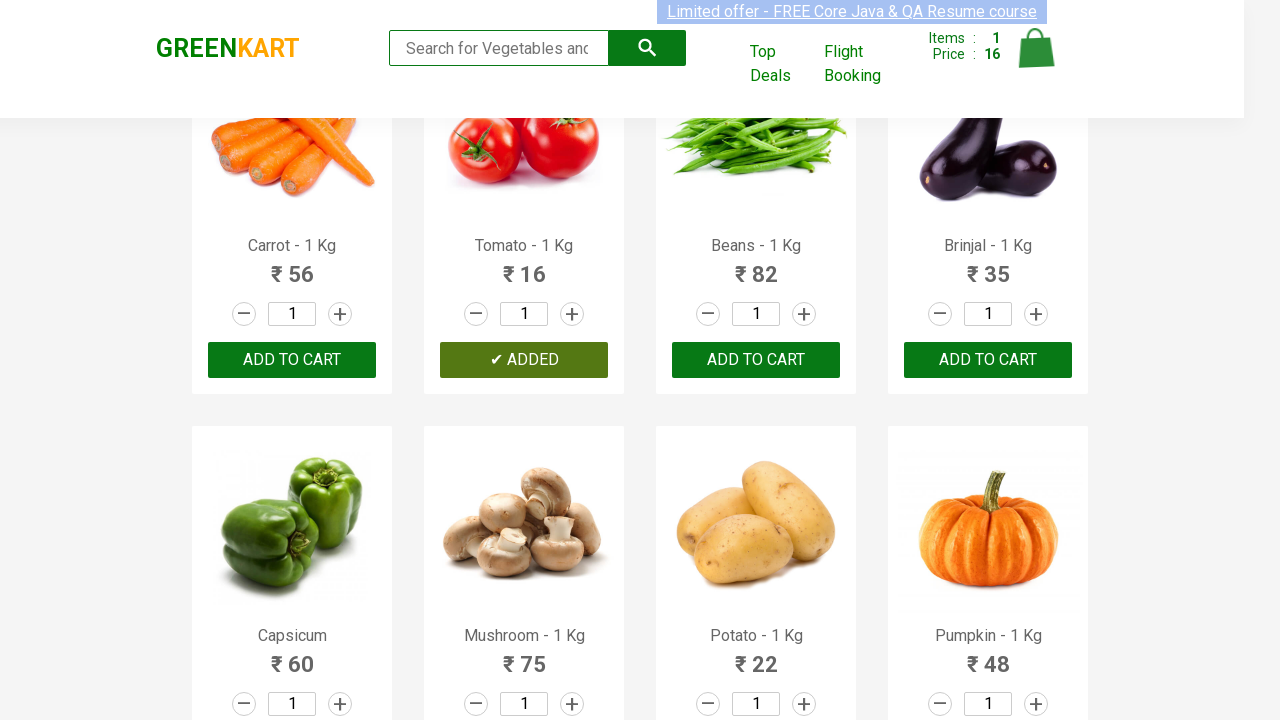

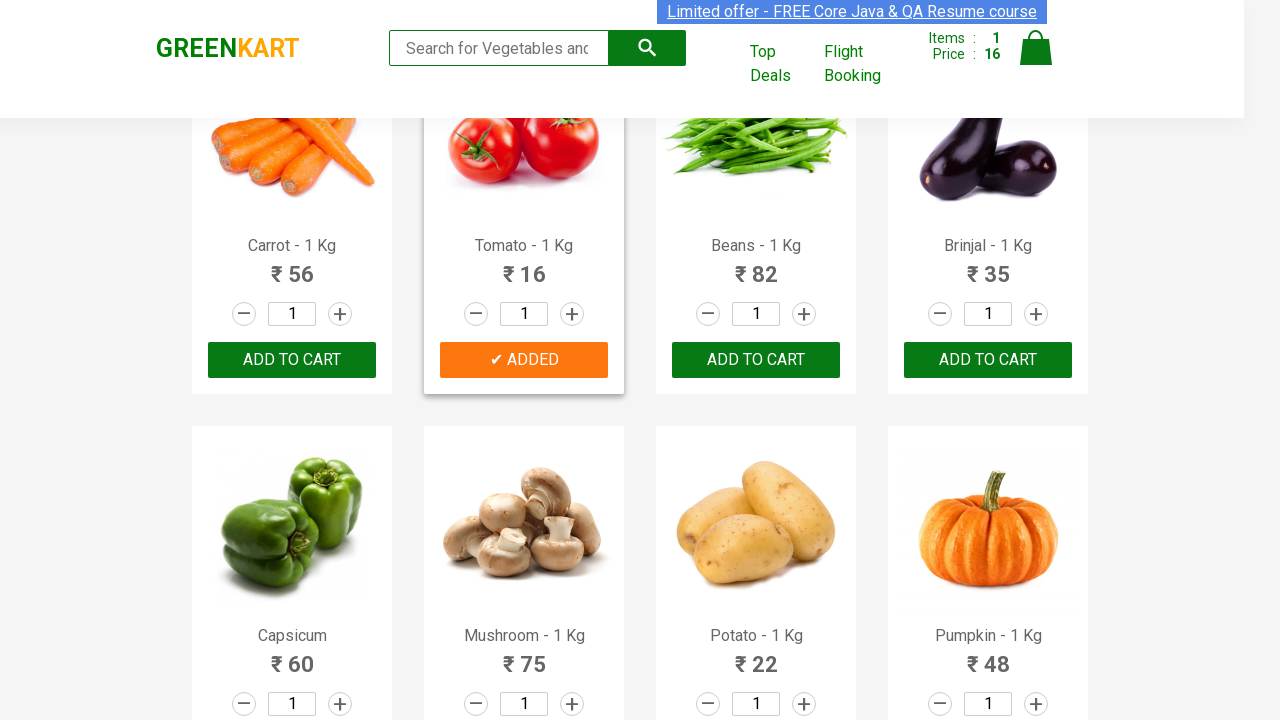